Tests input actions including fill and press_sequentially methods on a registration form

Starting URL: https://material.playwrightvn.com

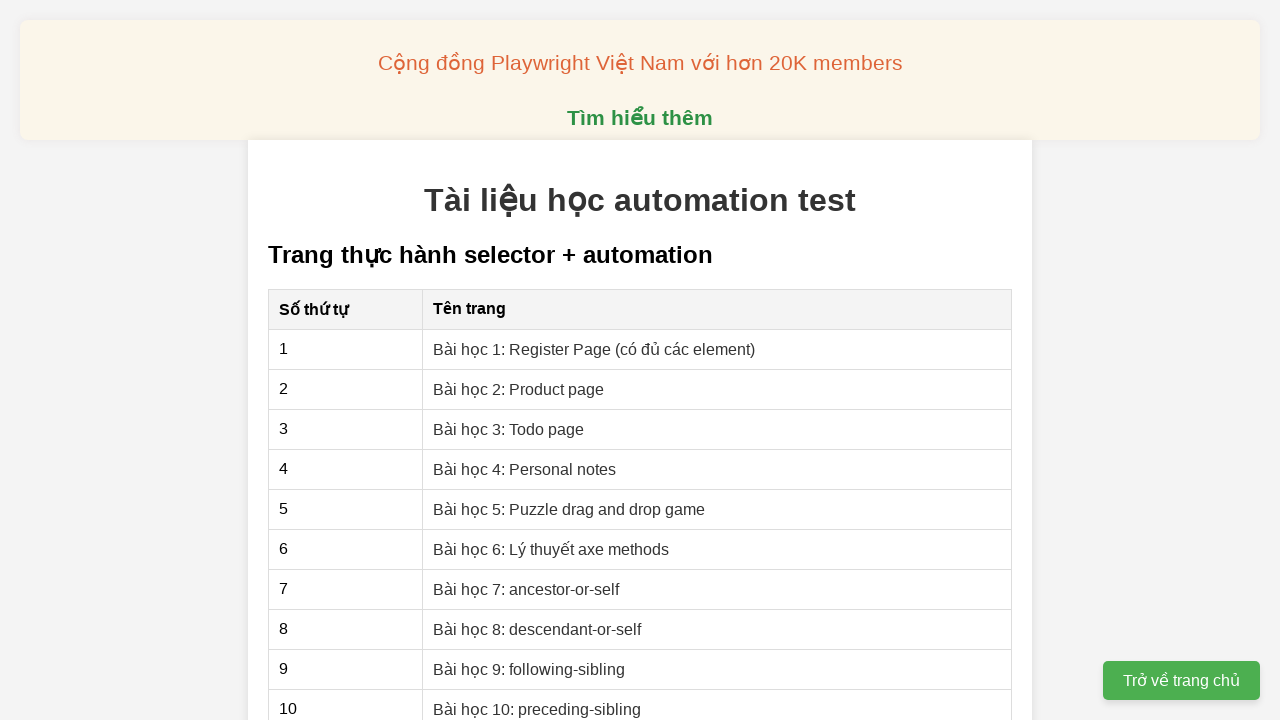

Clicked link to navigate to registration page at (594, 349) on xpath=//a[@href='01-xpath-register-page.html']
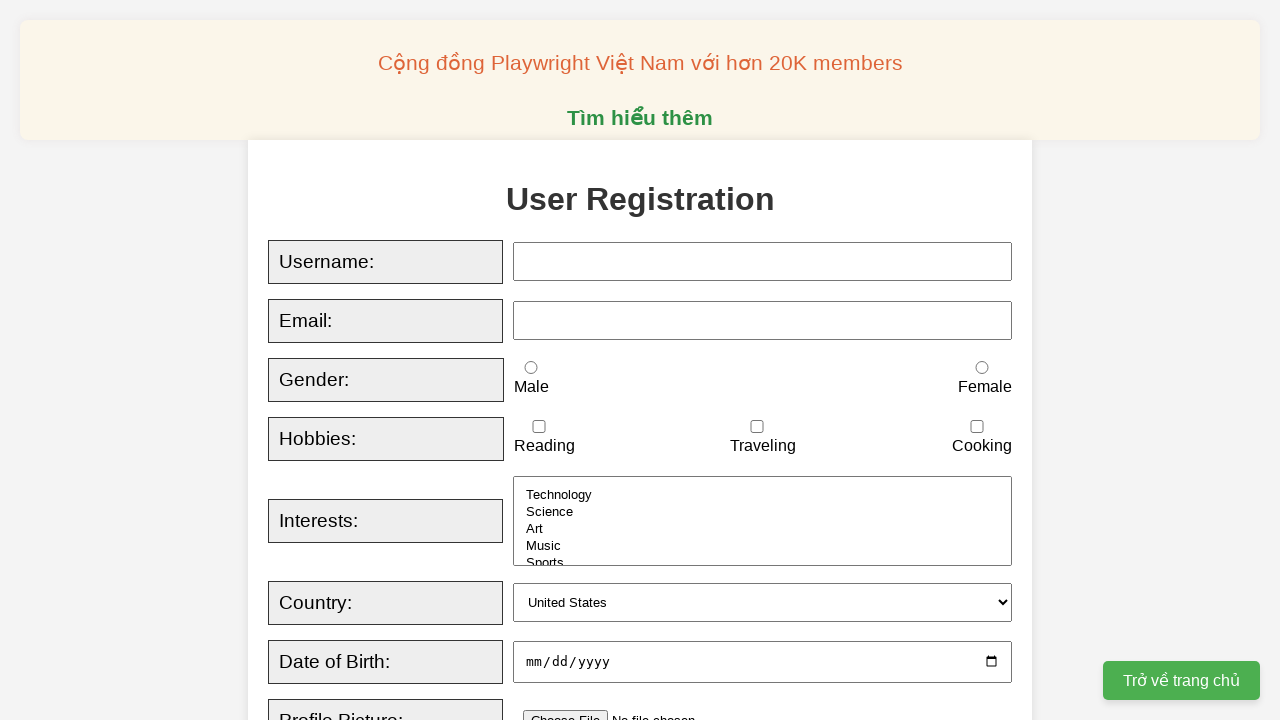

Filled username field with 'playwright_user_2024' on //input[@id='username']
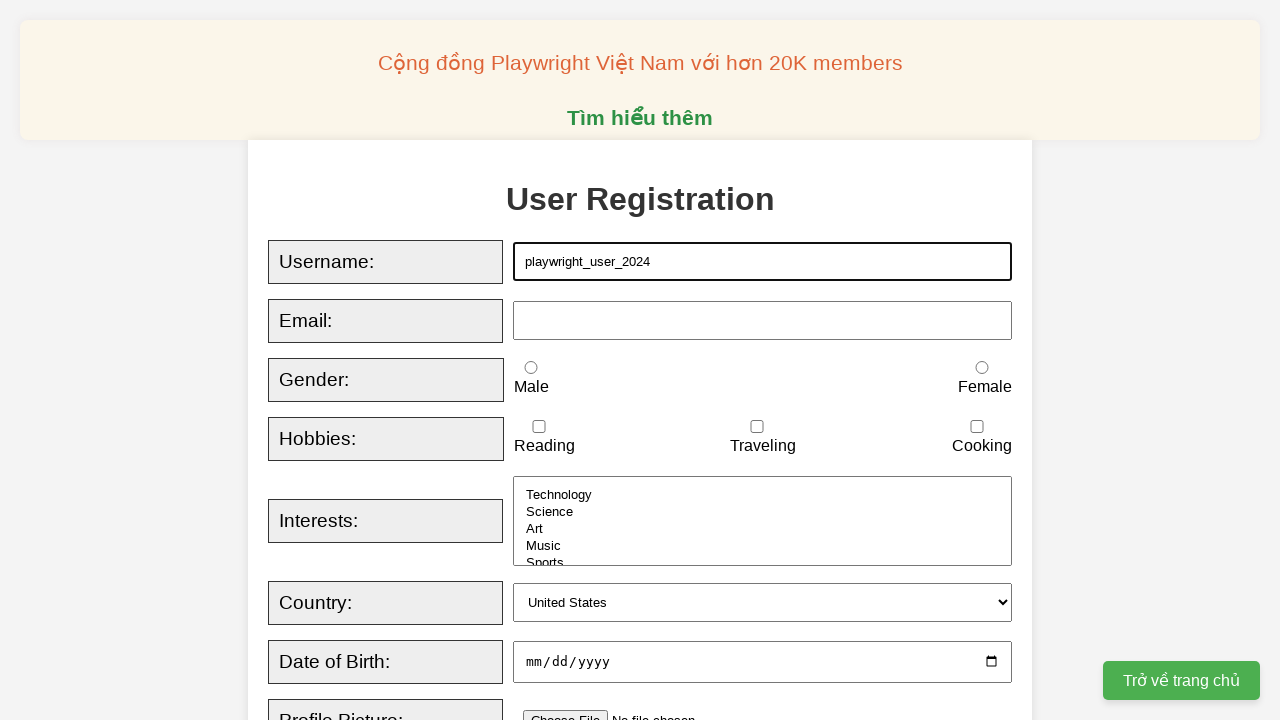

Typed email 'testuser2024@gmail.com' character by character
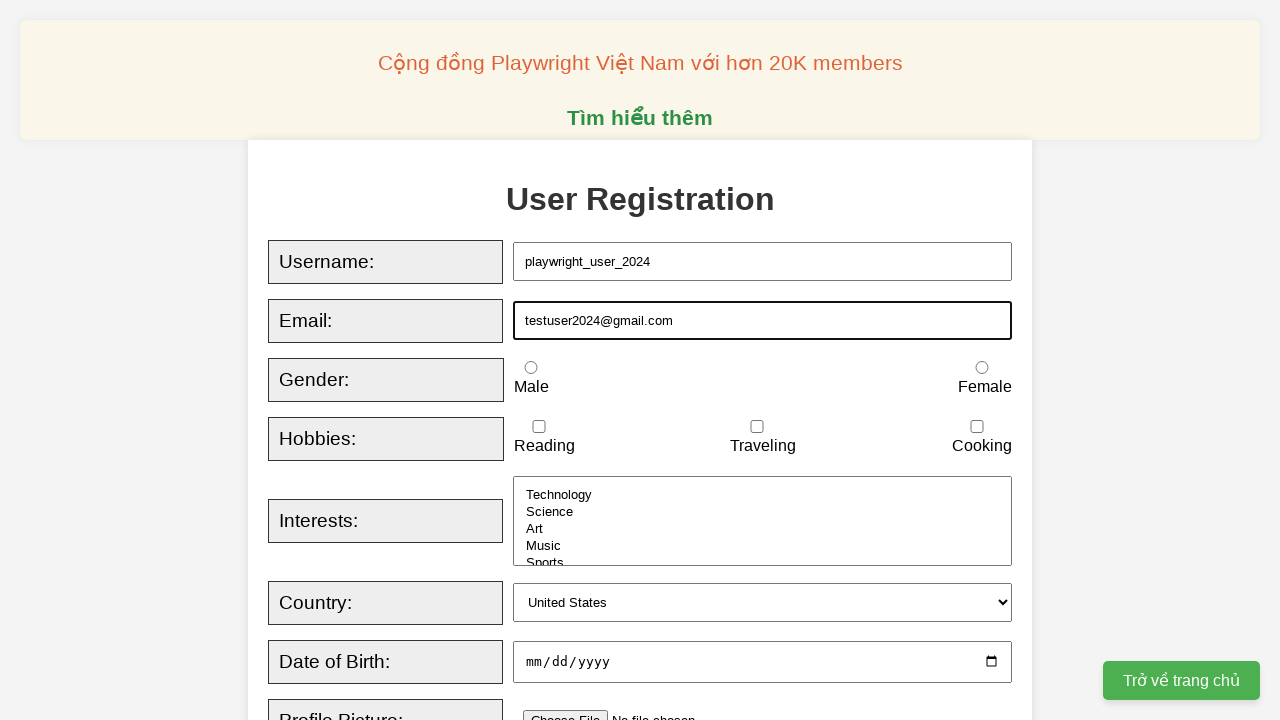

Typed bio 'I love Playwright automation' with 100ms delay between characters
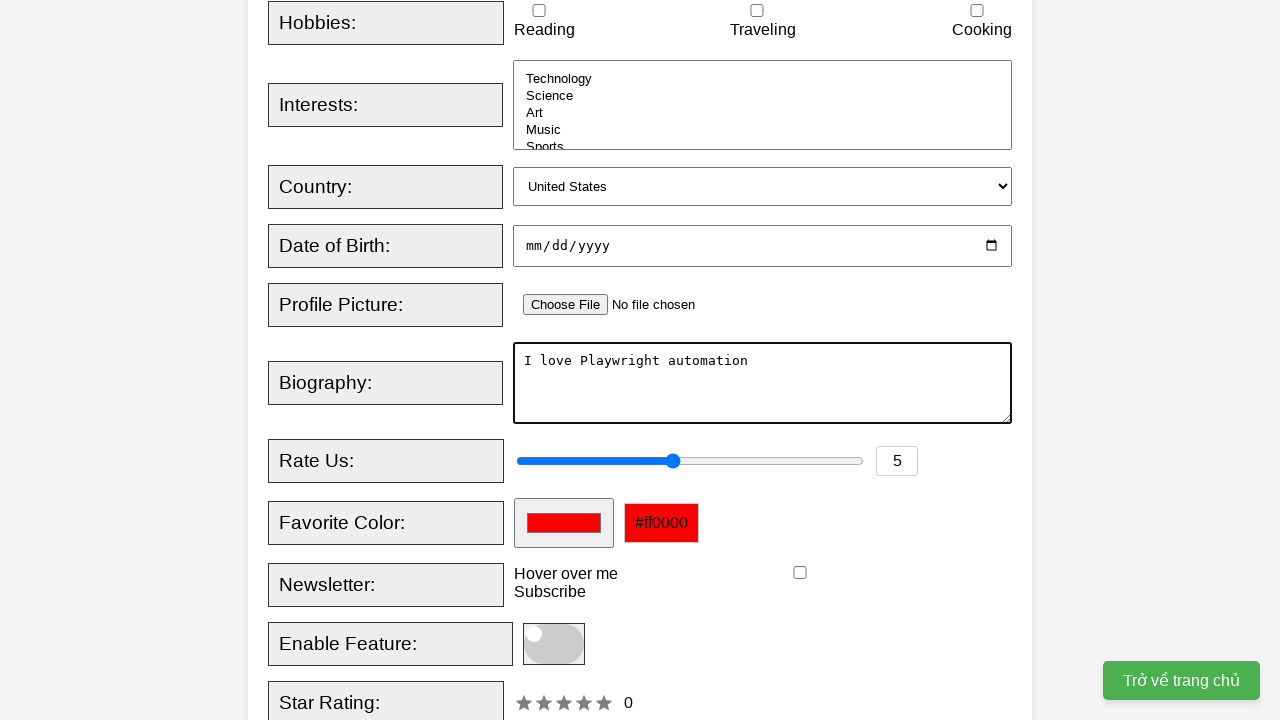

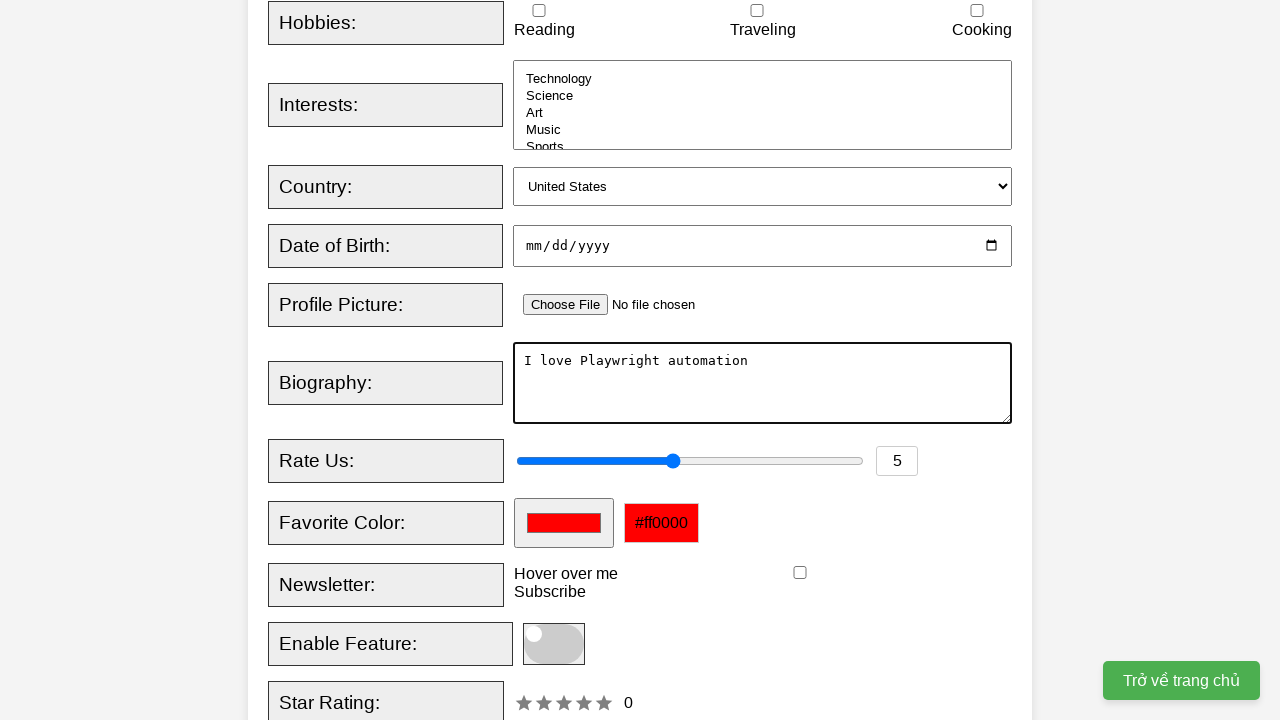